Tests that clicking the X button on the error message closes it

Starting URL: https://the-internet.herokuapp.com/

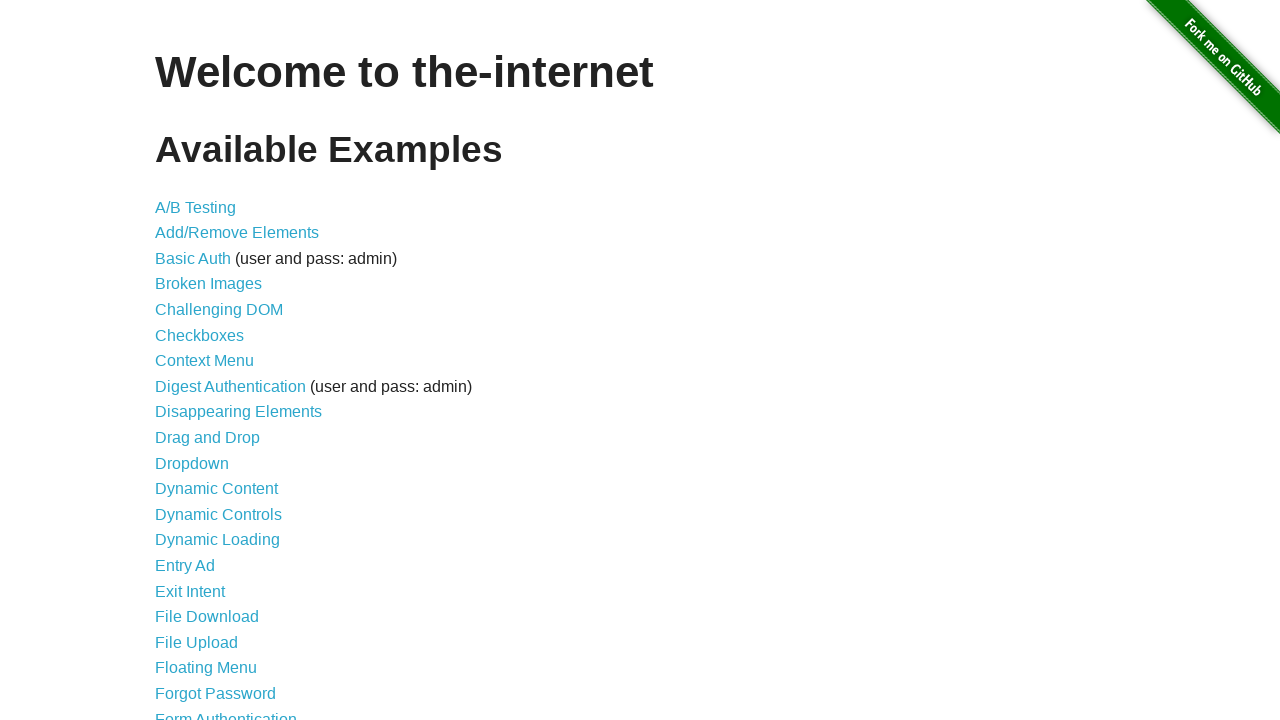

Navigated to the-internet.herokuapp.com homepage
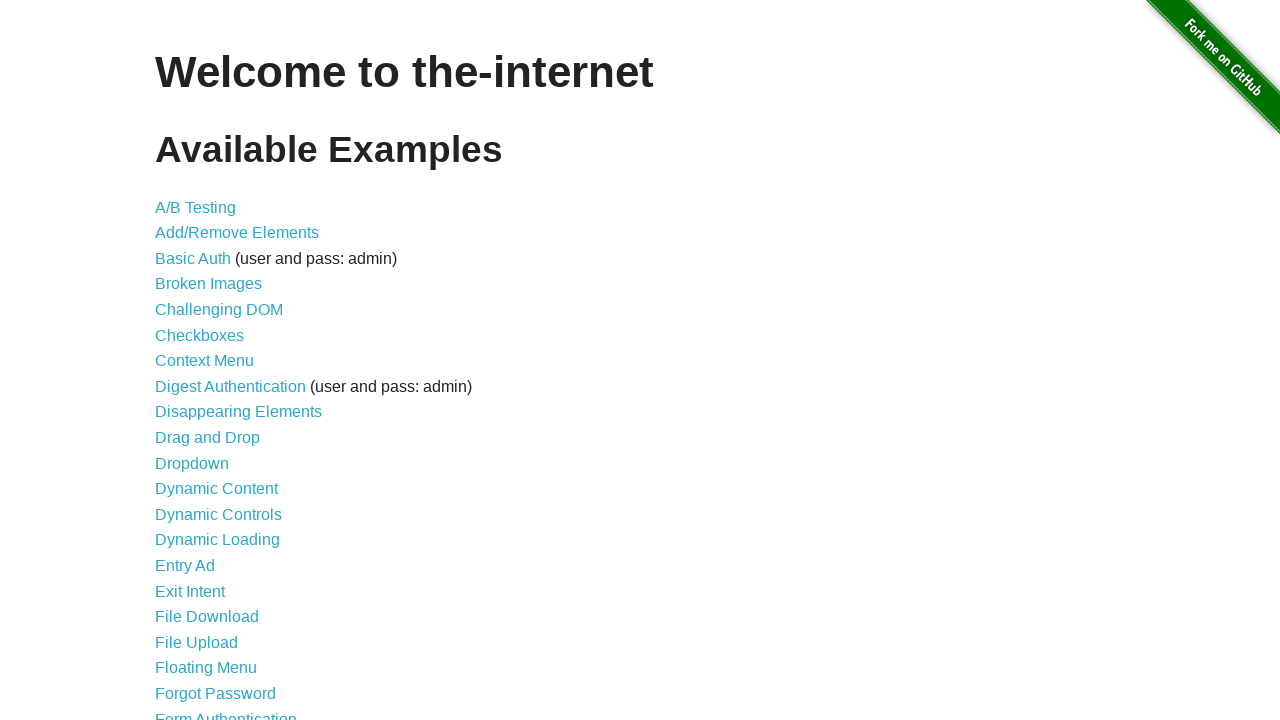

Clicked on Form Authentication link at (226, 712) on xpath=//a[@href='/login']
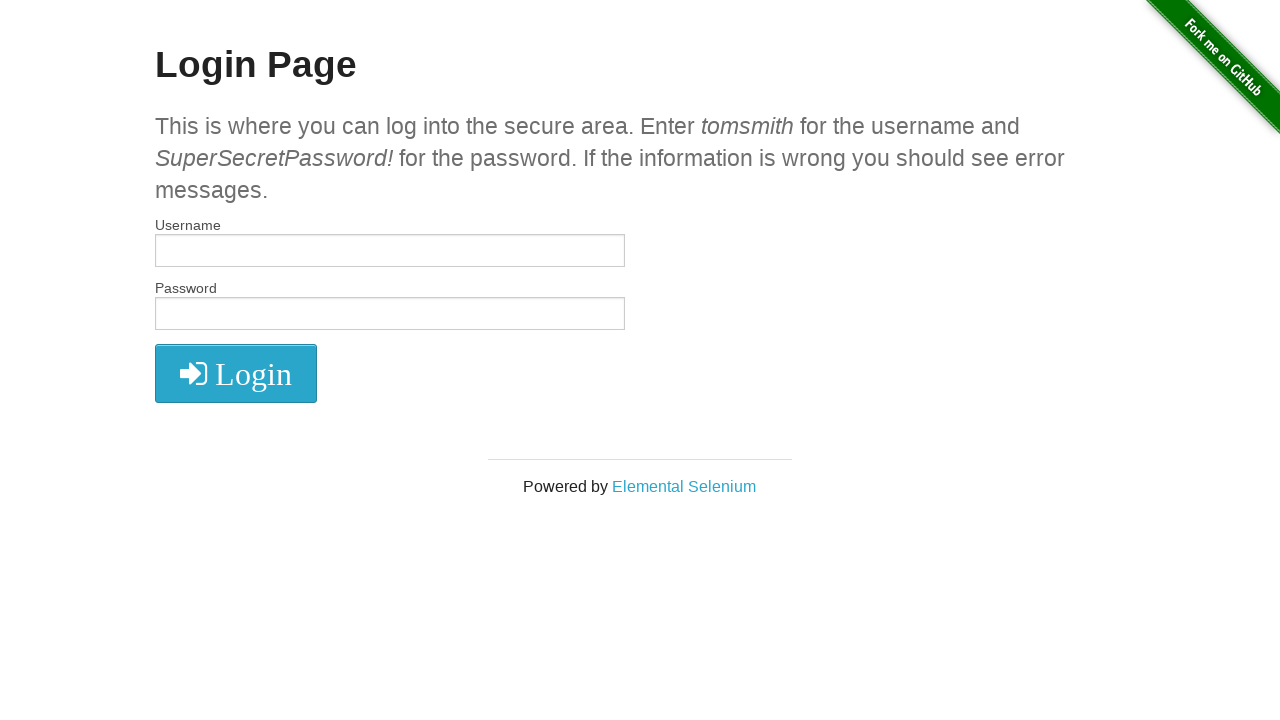

Clicked login button without credentials to trigger error message at (236, 373) on xpath=//button[@class='radius']
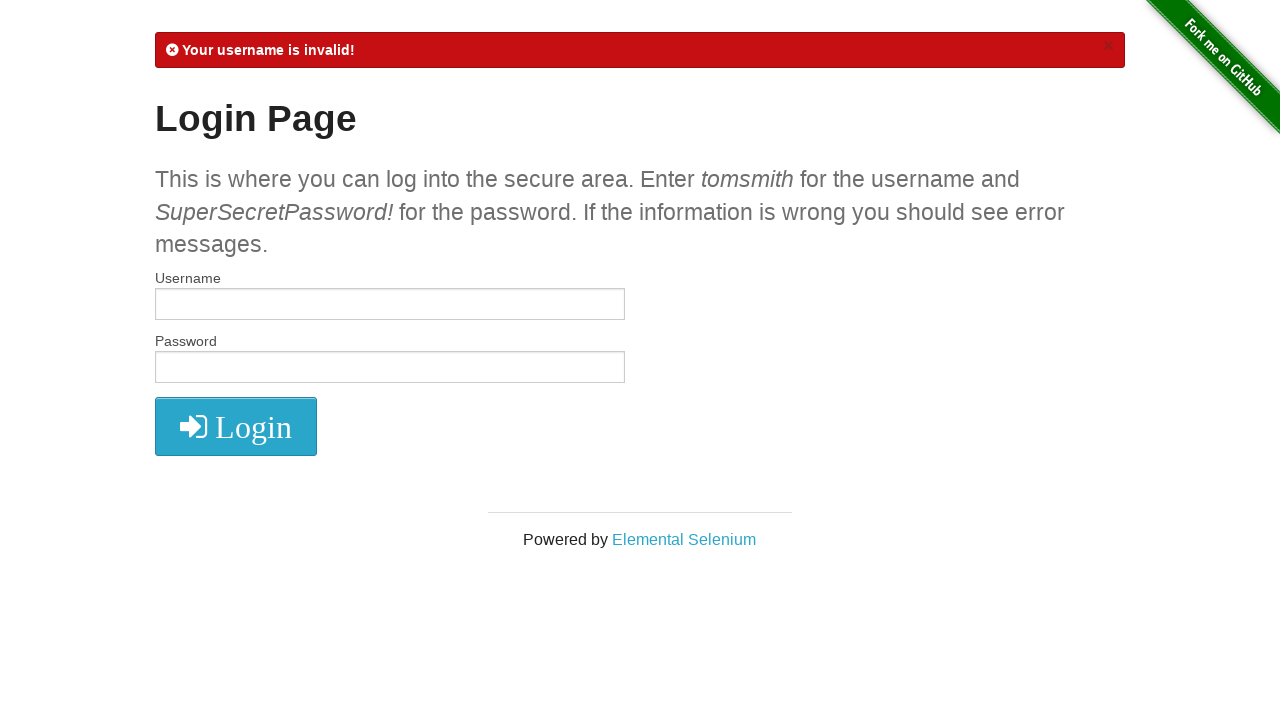

Clicked X button to close error message at (1108, 46) on xpath=//a[@class='close']
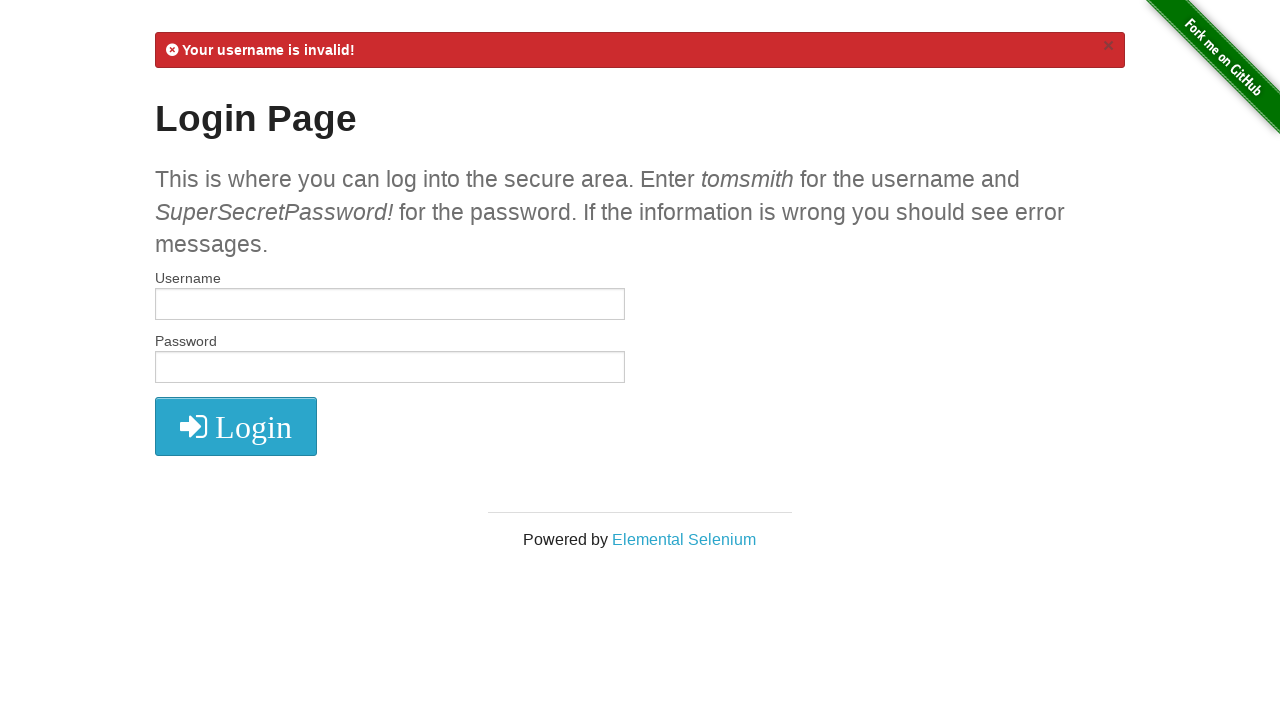

Retrieved error message text content
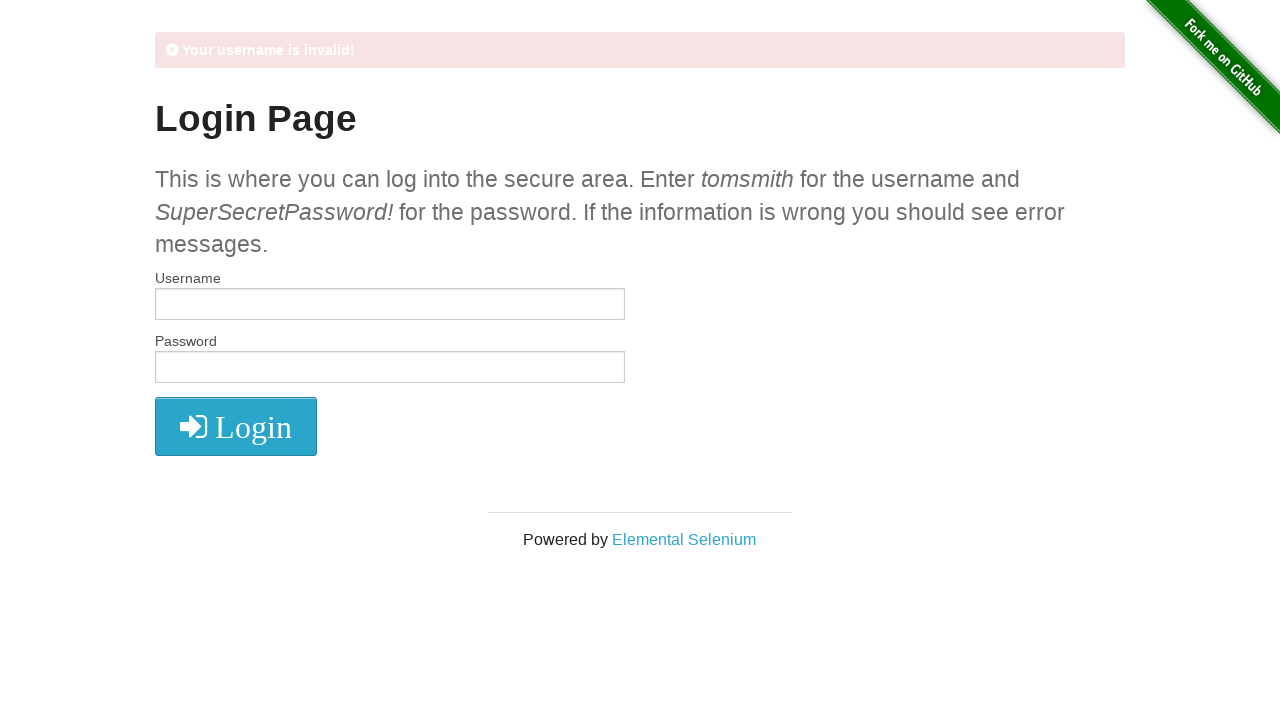

Verified error message was successfully closed
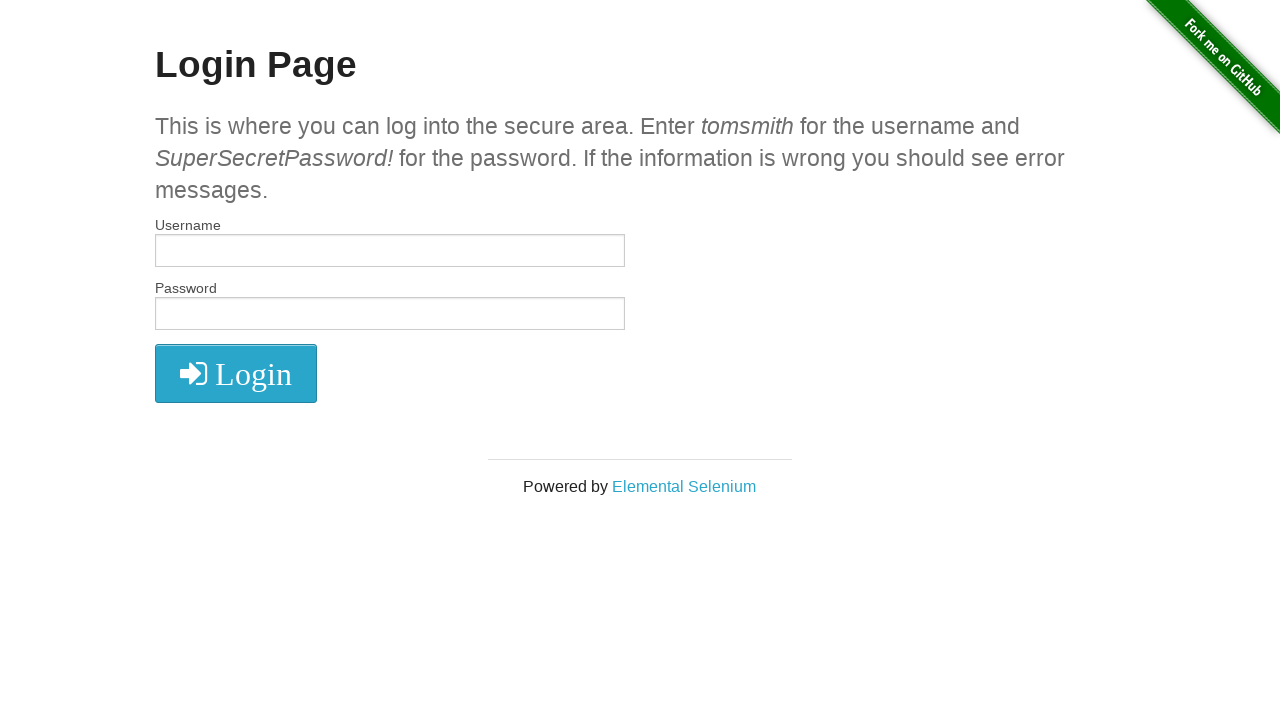

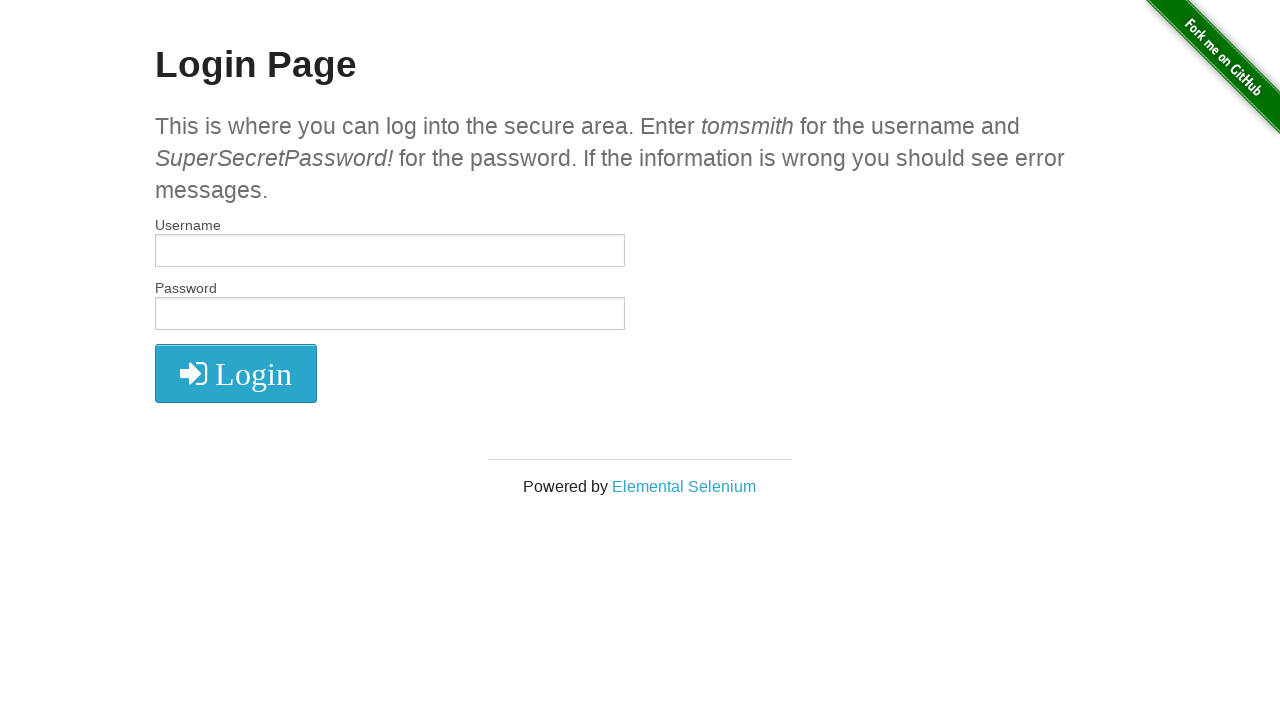